Navigates to the Playwright website, clicks the "Get started" link, and verifies the Installation heading is visible

Starting URL: https://playwright.dev

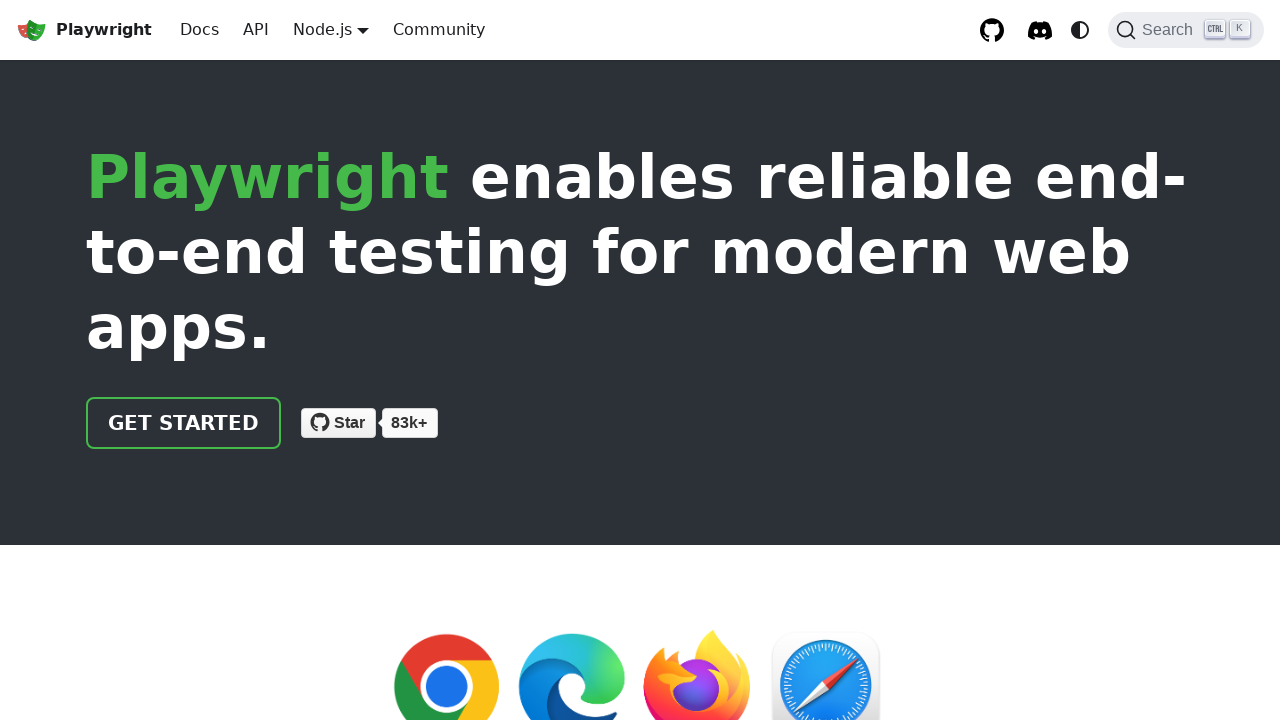

Navigated to Playwright website
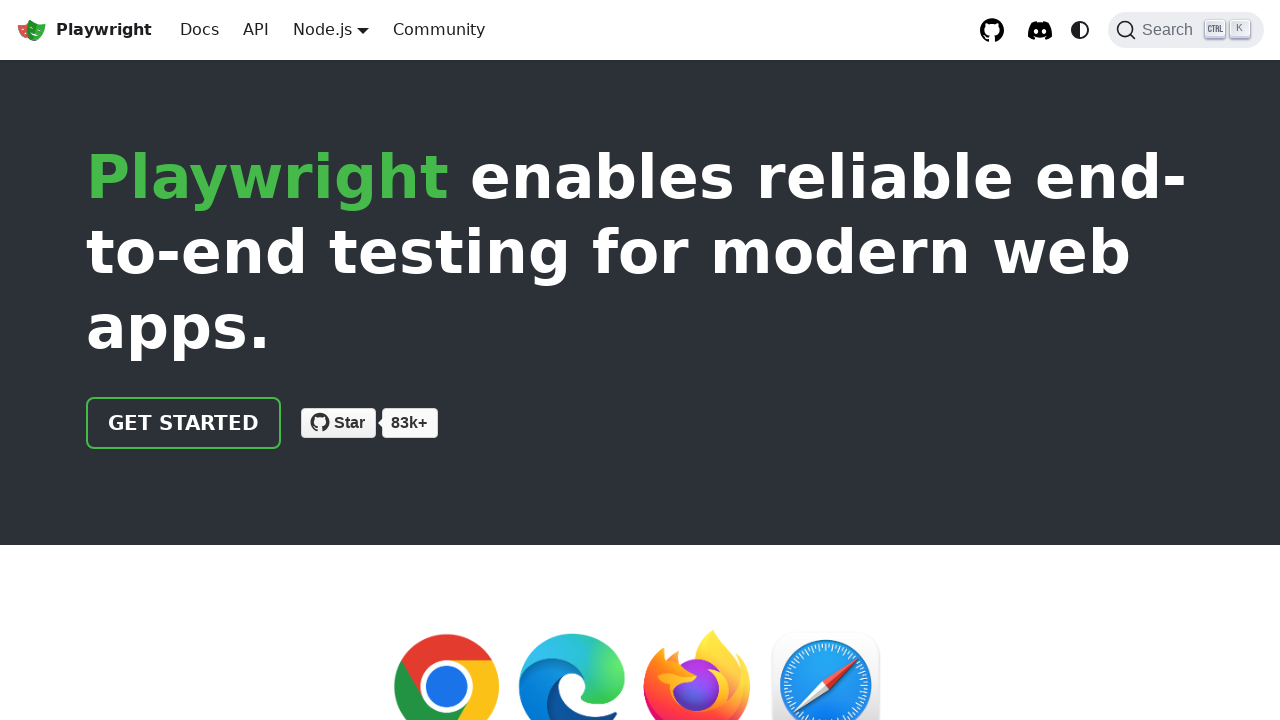

Clicked the 'Get started' link at (184, 423) on internal:role=link[name="Get started"i]
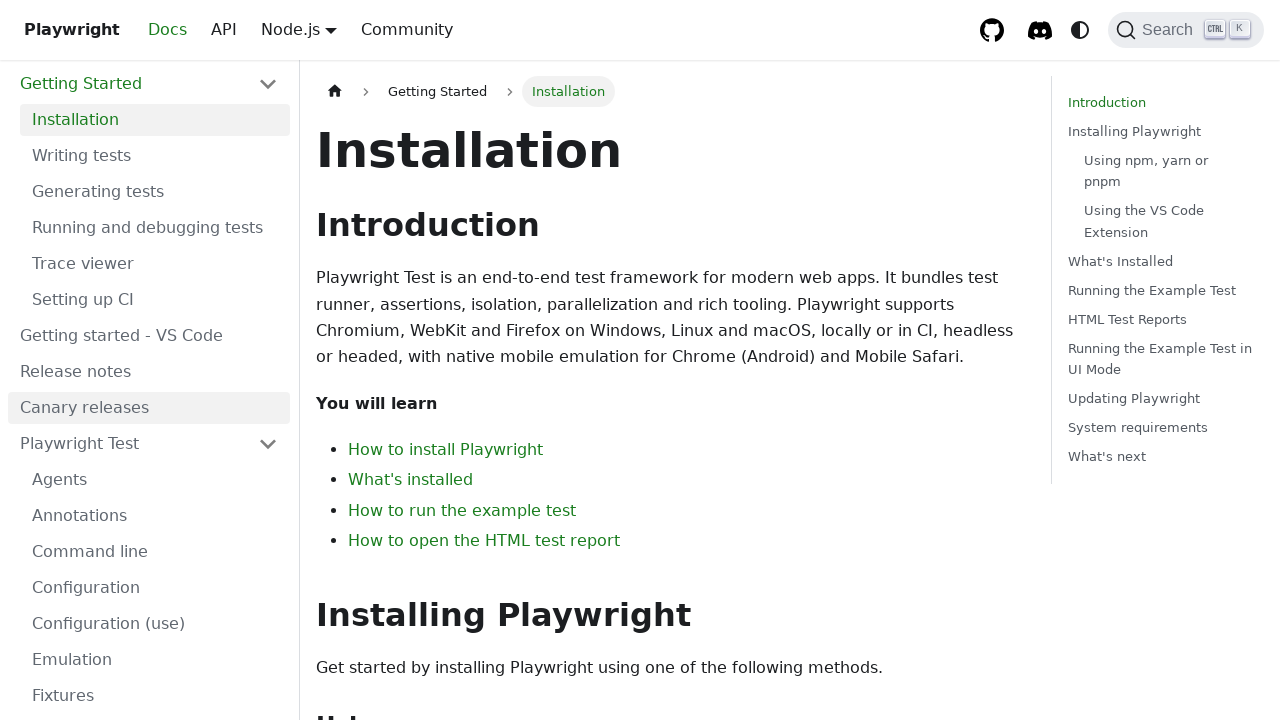

Installation heading is now visible
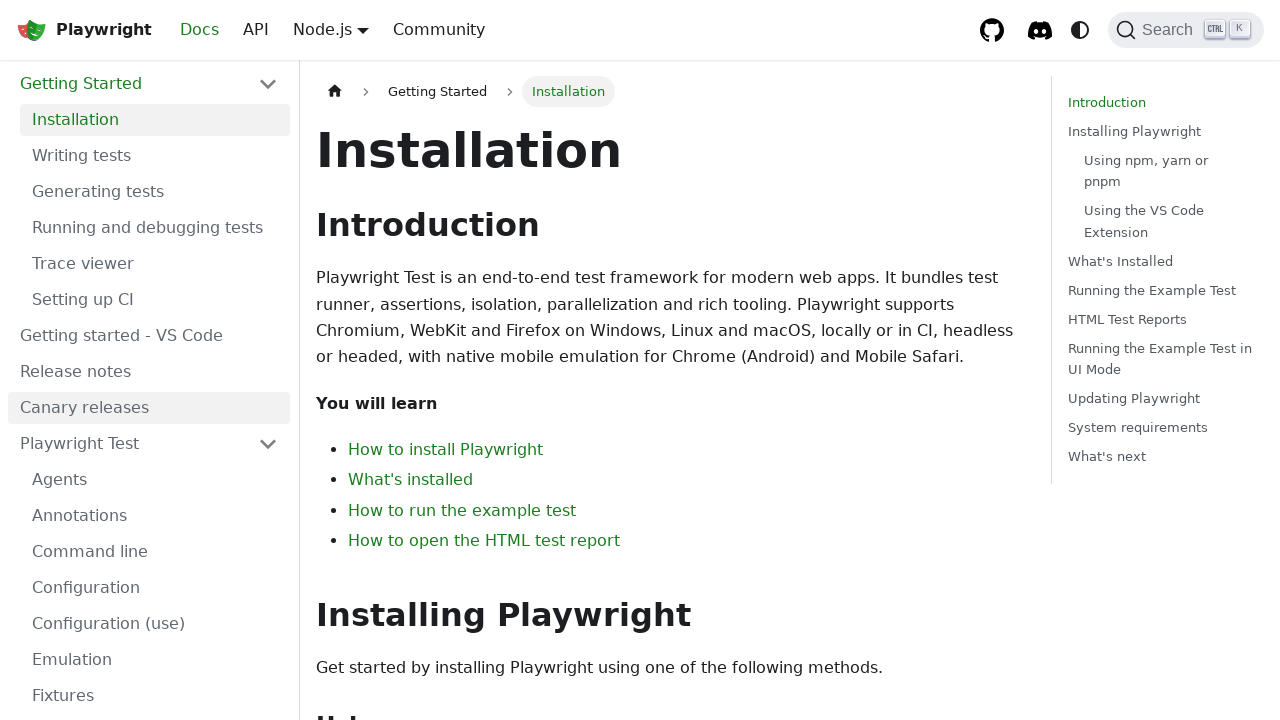

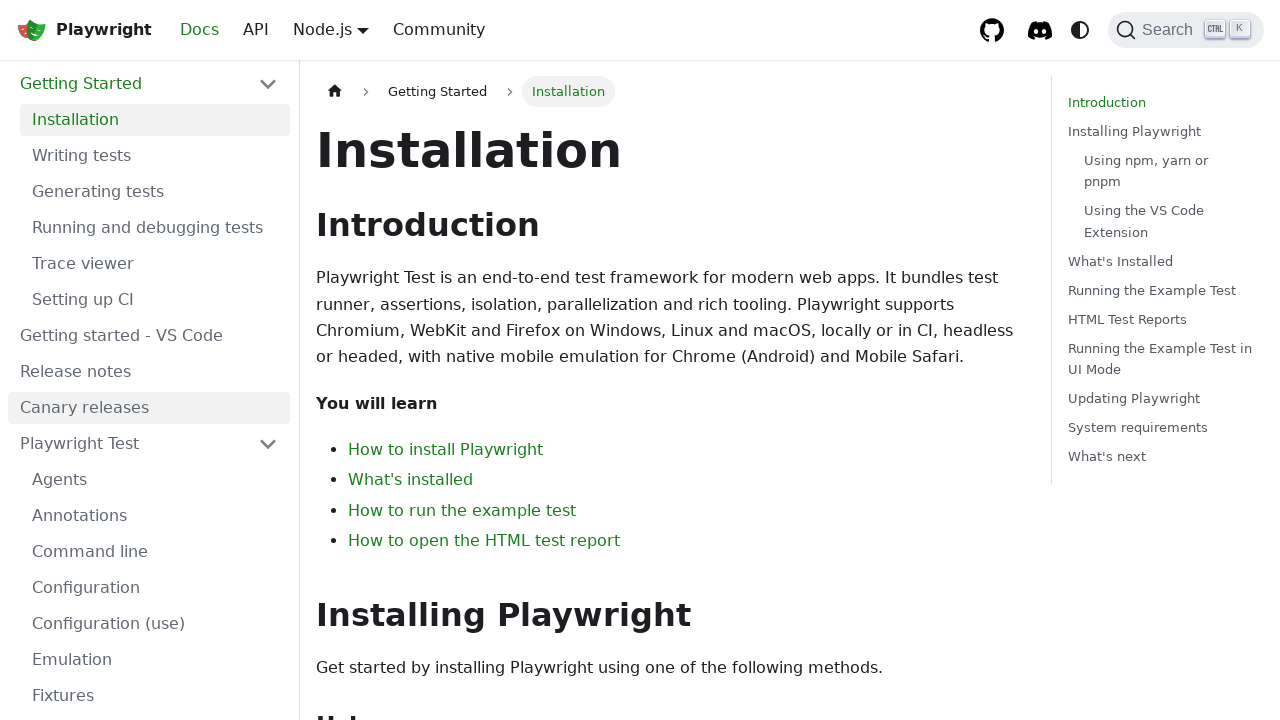